Tests drag-and-drop functionality by clicking and holding a small circle, dragging it outside the big circle, and verifying that "Try again!" text appears on the big circle.

Starting URL: https://loopcamp.vercel.app/drag-and-drop-circles.html

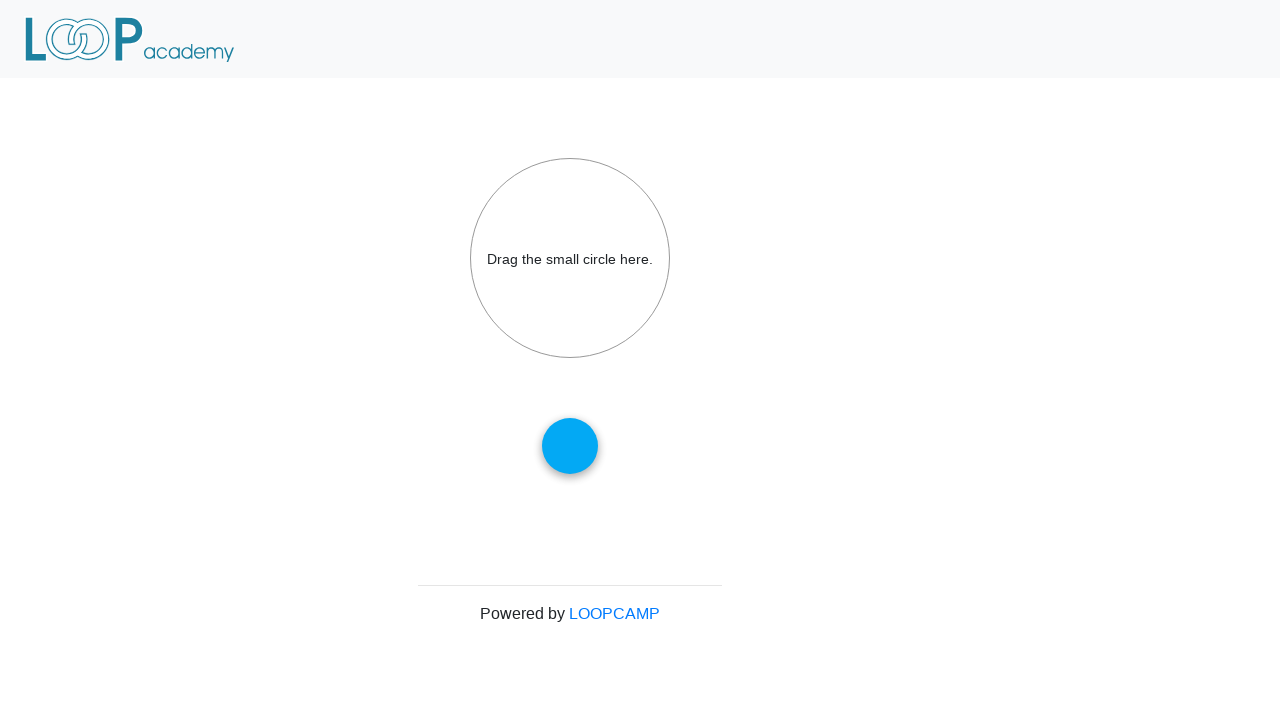

Located the small circle element
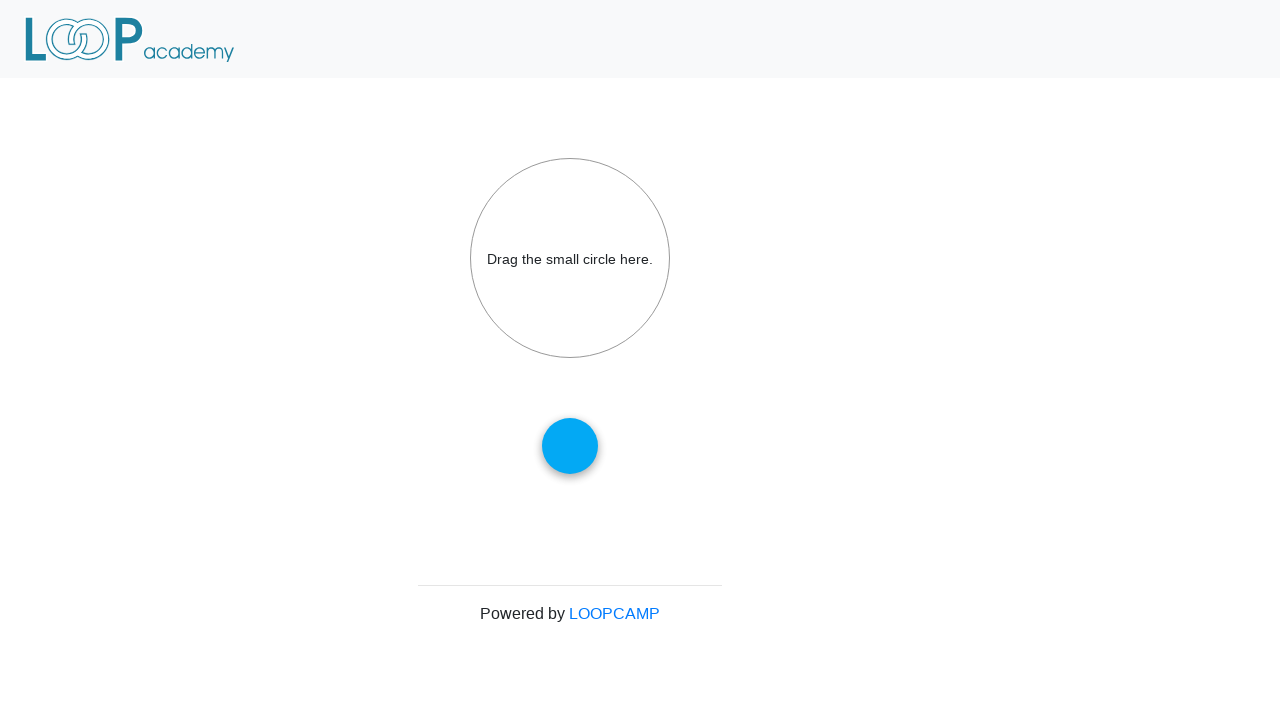

Located the big circle element
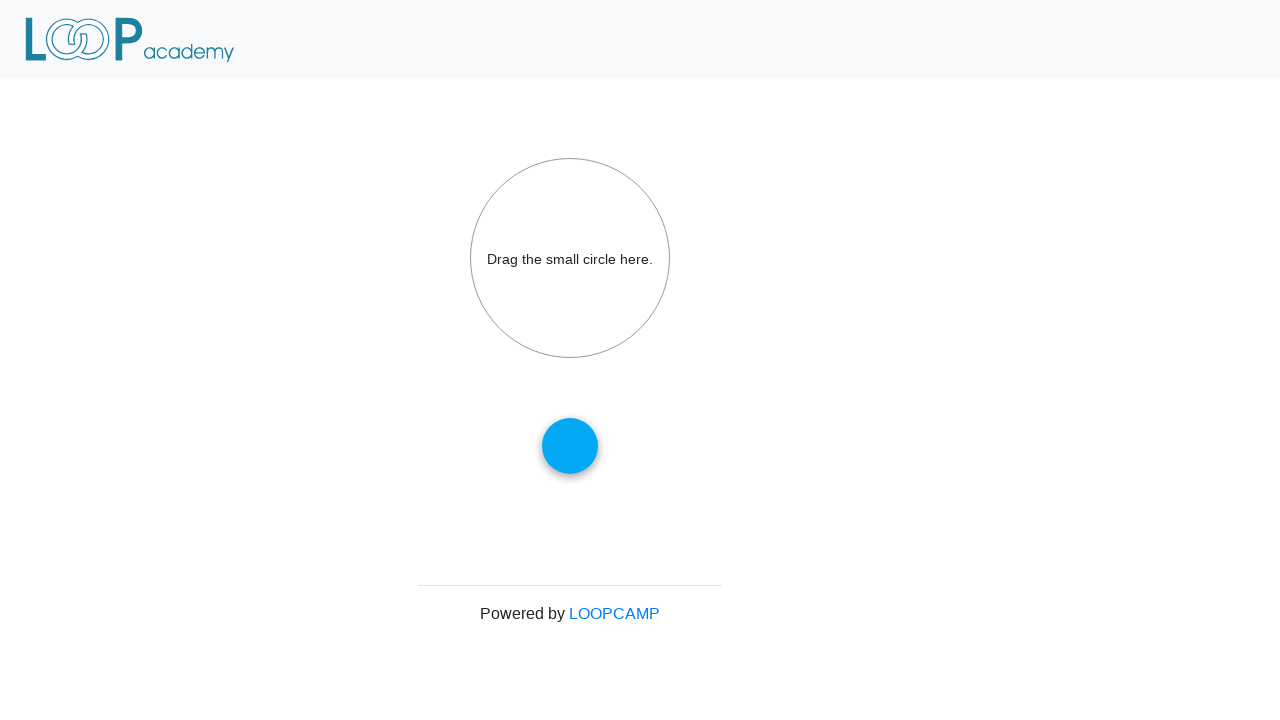

Retrieved bounding box of the small circle
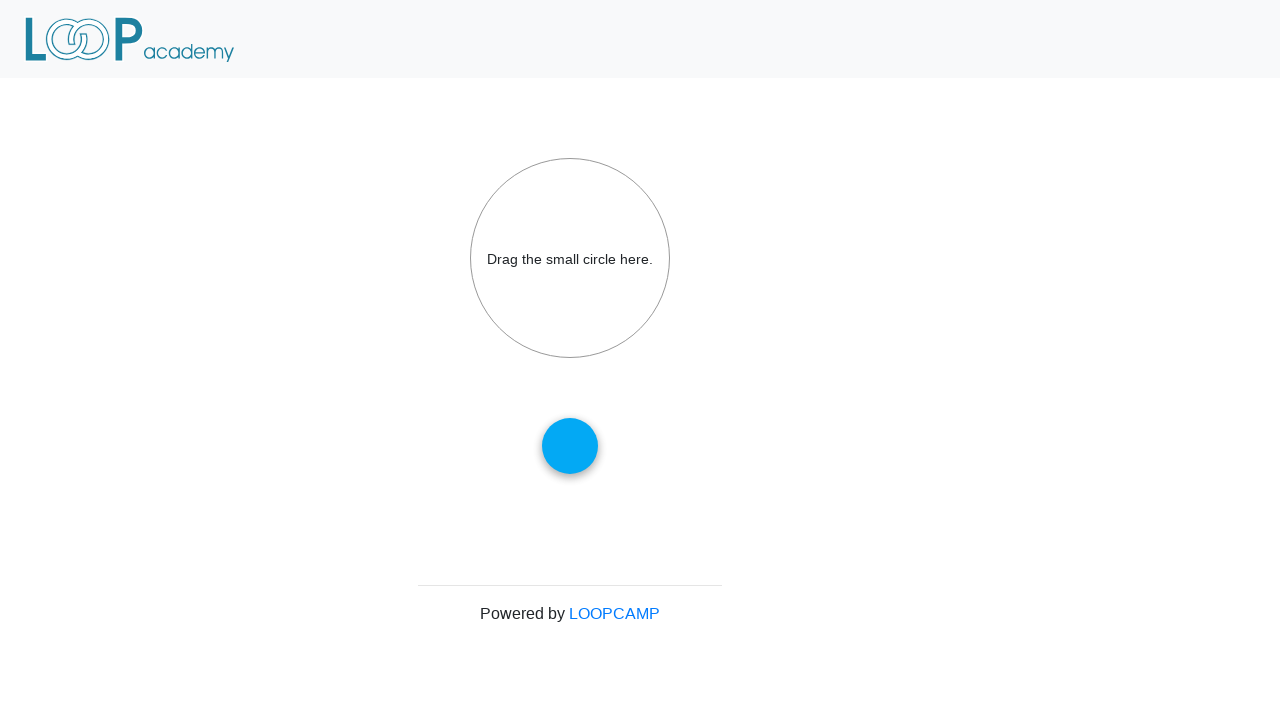

Hovered over the small circle at (570, 446) on #draggable, .small-circle, [id*='small'], [class*='draggable'] >> nth=0
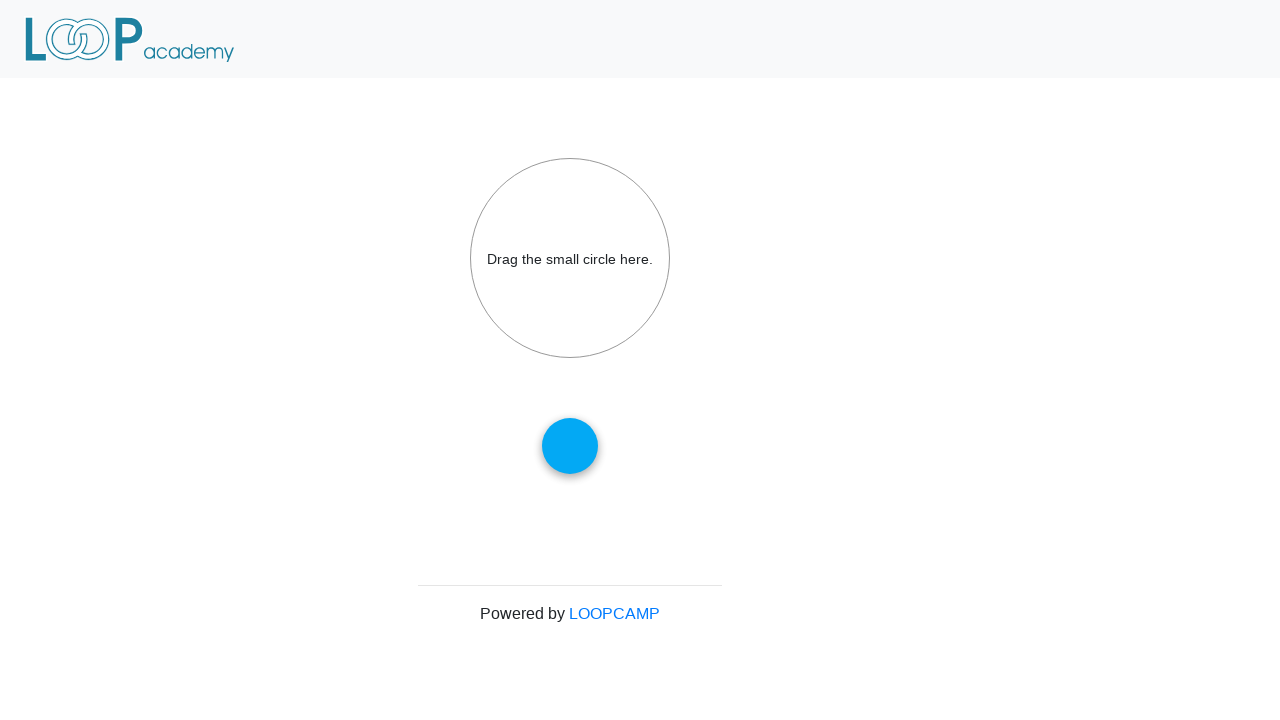

Pressed mouse button down on the small circle at (570, 446)
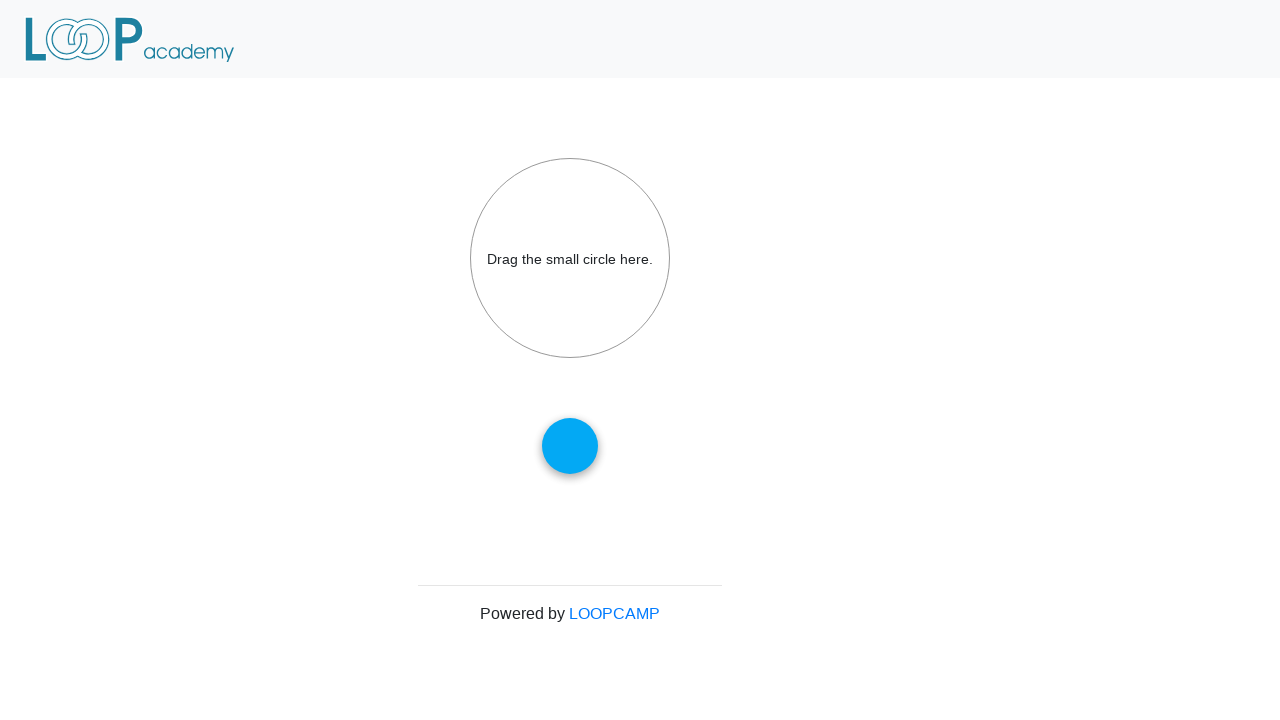

Dragged the small circle 200px downward outside the big circle at (570, 646)
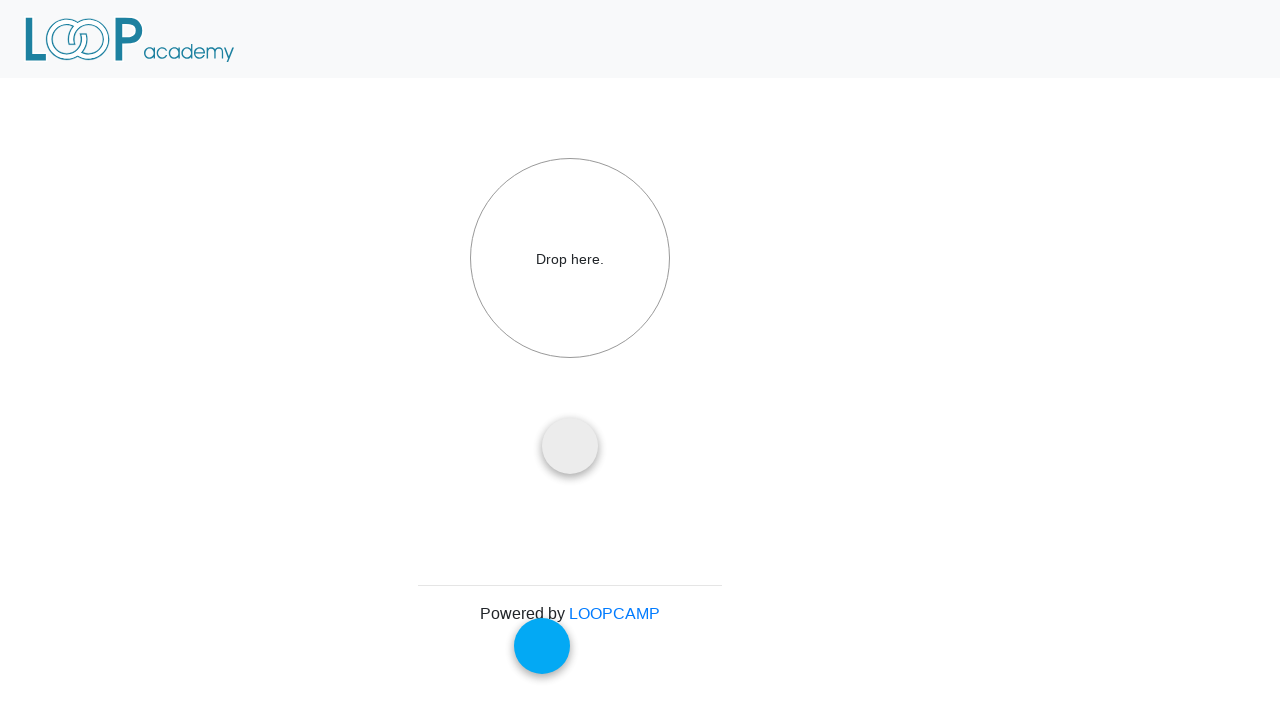

Released the mouse button to complete the drag operation at (570, 646)
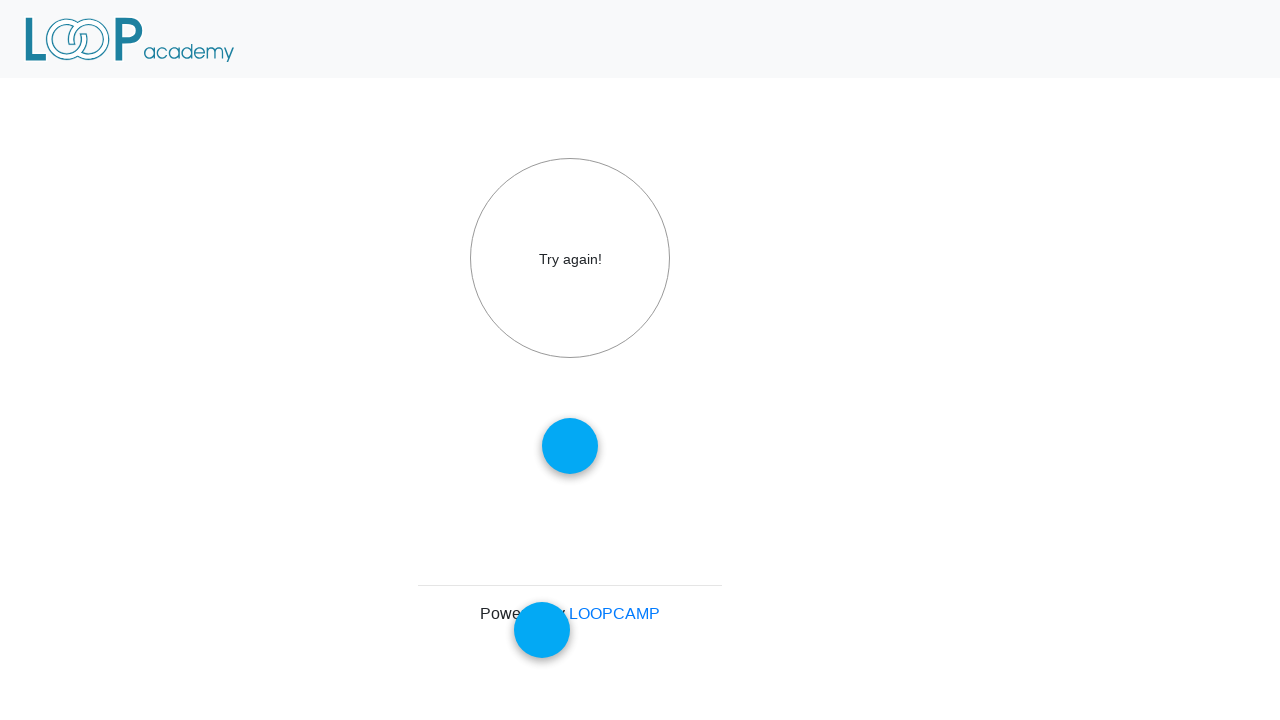

Verified 'Try again!' text appears on the big circle
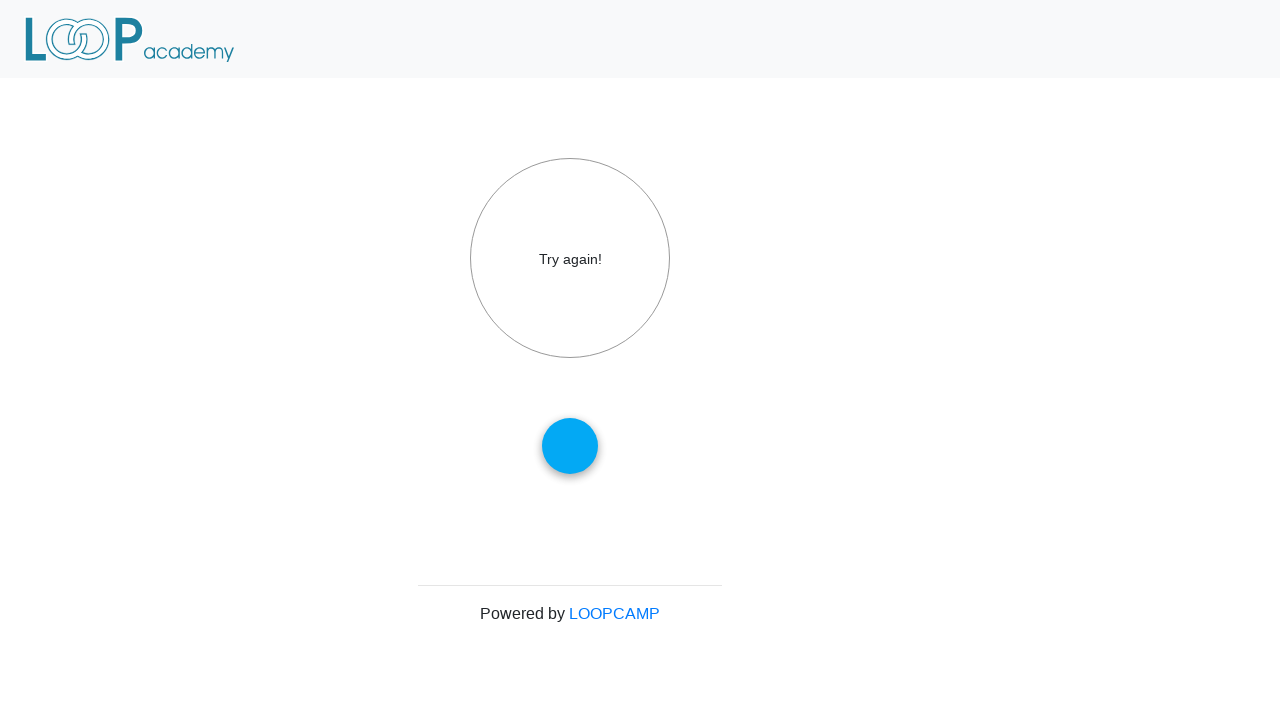

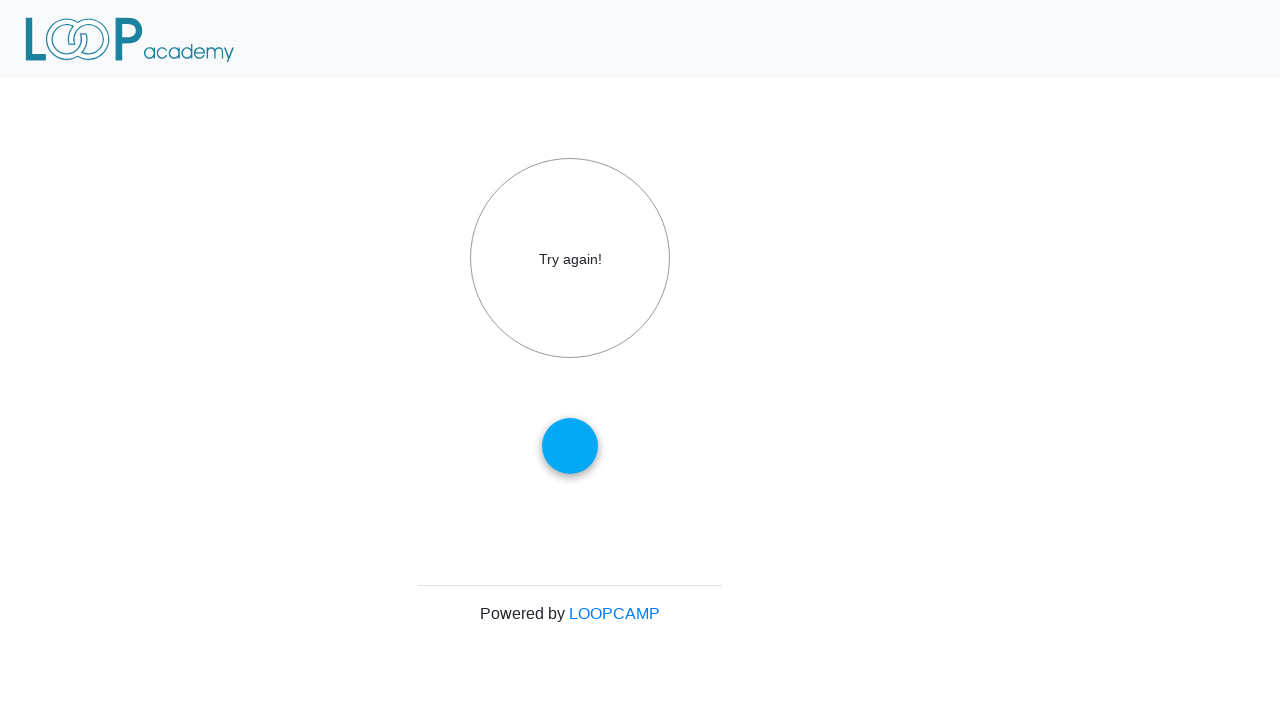